Tests filtering to show only completed items by clicking the Completed link after marking one todo complete.

Starting URL: https://demo.playwright.dev/todomvc

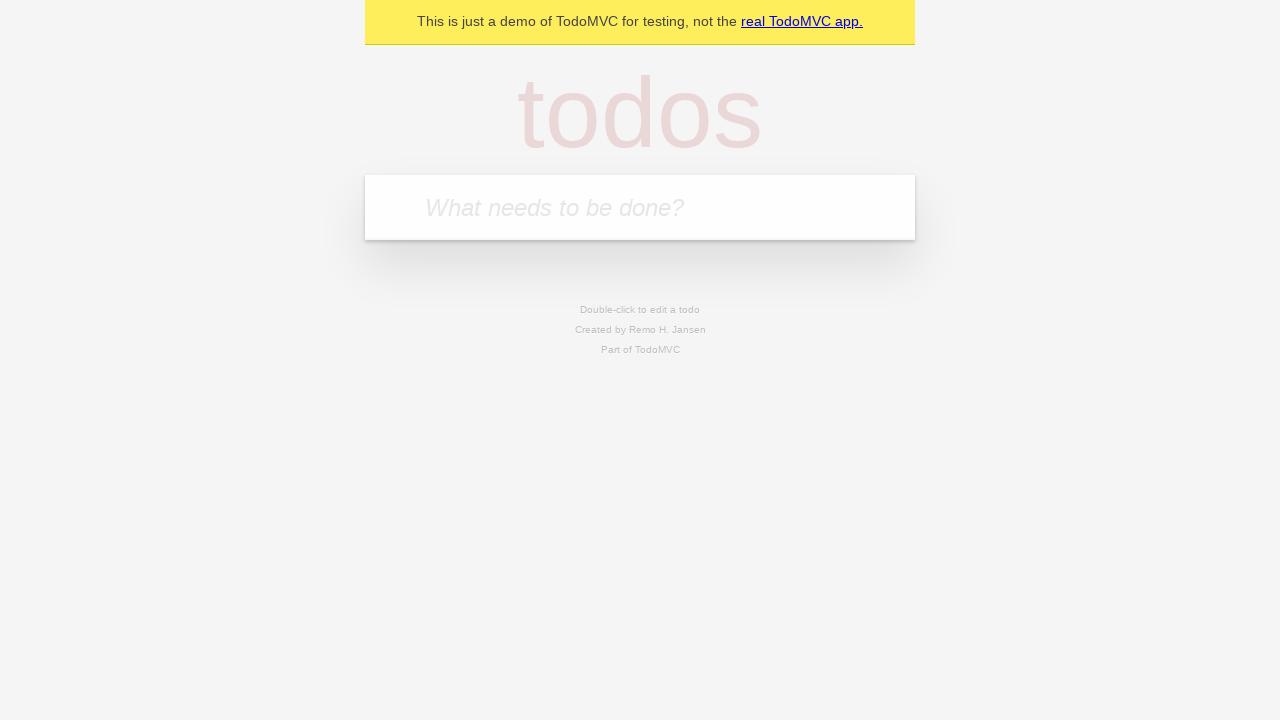

Filled first todo input with 'buy some cheese' on internal:attr=[placeholder="What needs to be done?"i]
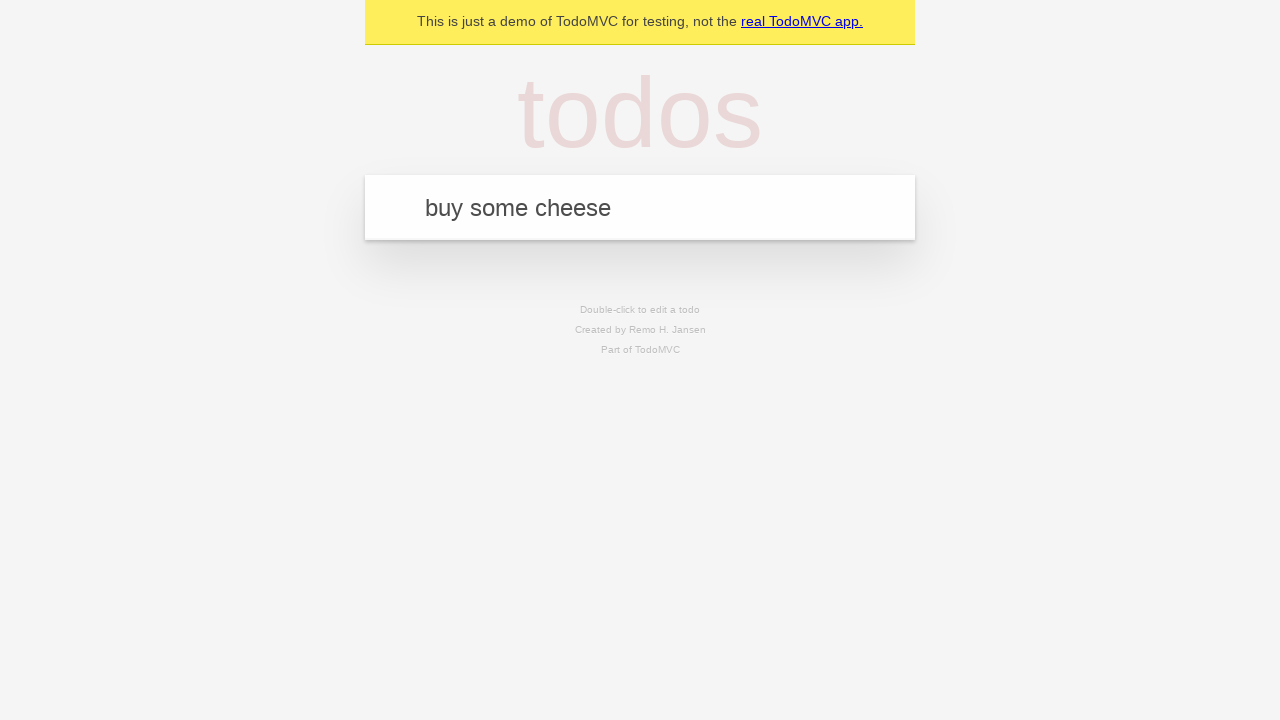

Pressed Enter to add first todo on internal:attr=[placeholder="What needs to be done?"i]
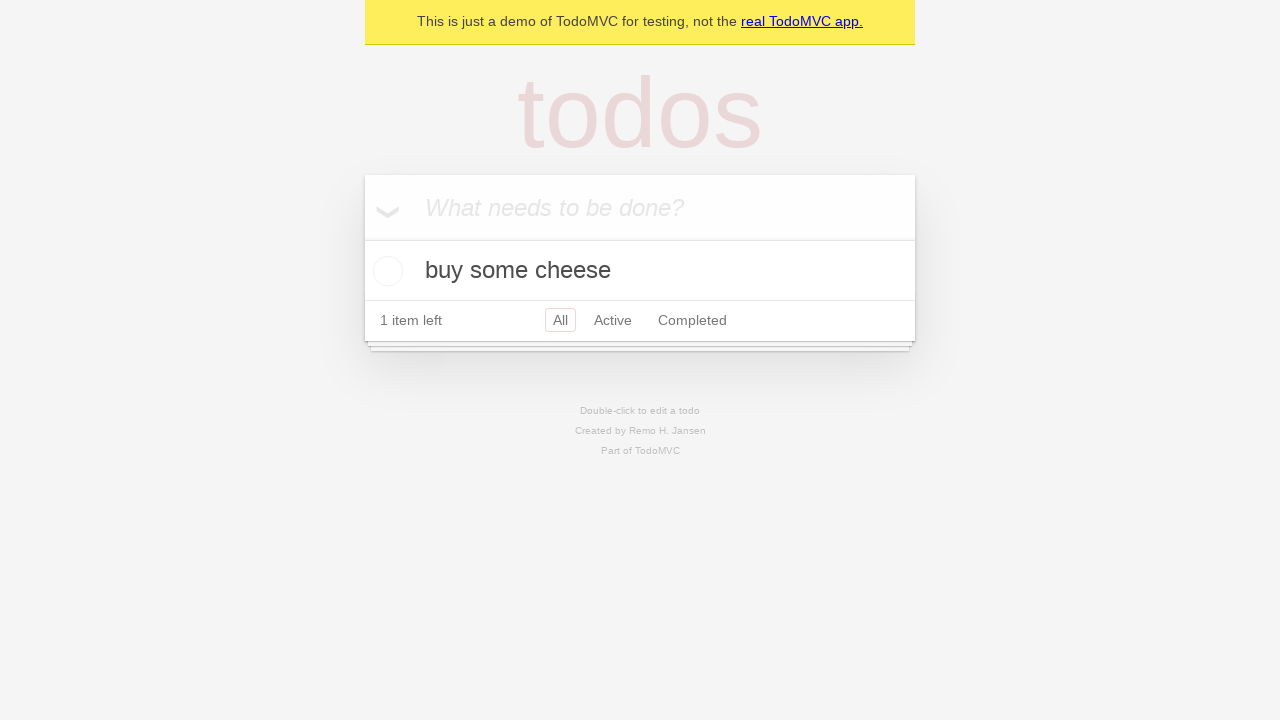

Filled second todo input with 'feed the cat' on internal:attr=[placeholder="What needs to be done?"i]
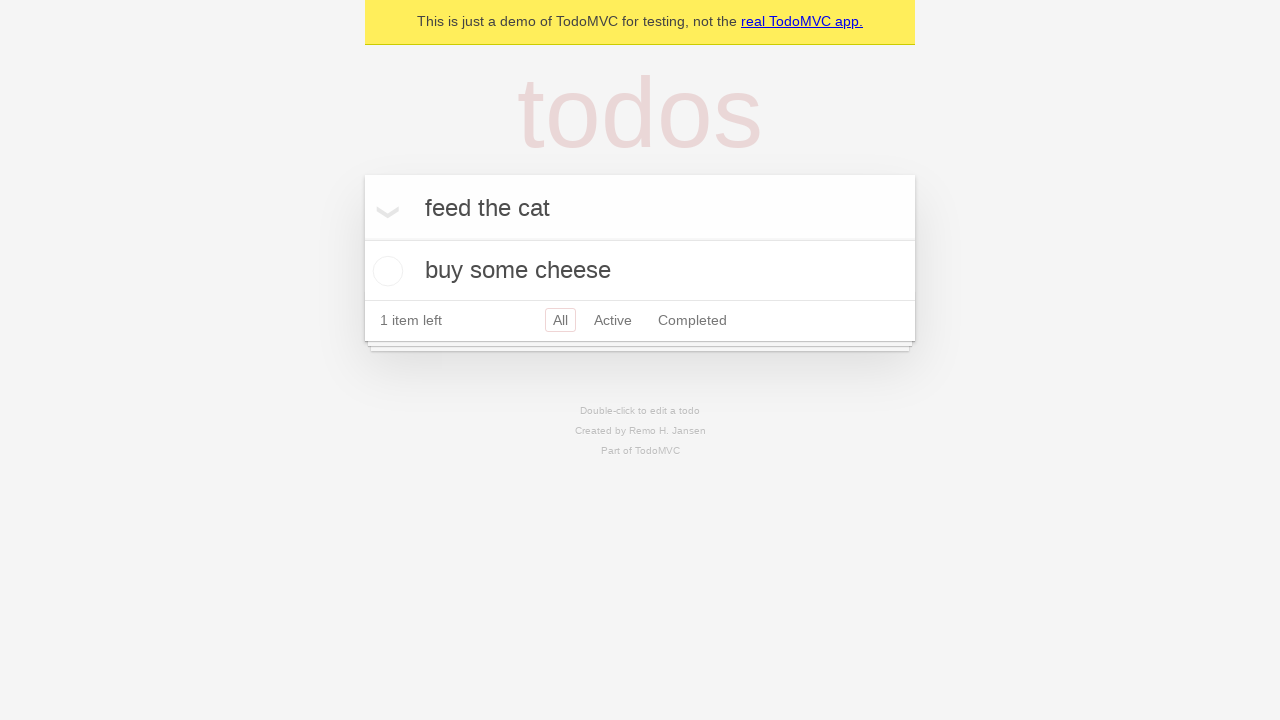

Pressed Enter to add second todo on internal:attr=[placeholder="What needs to be done?"i]
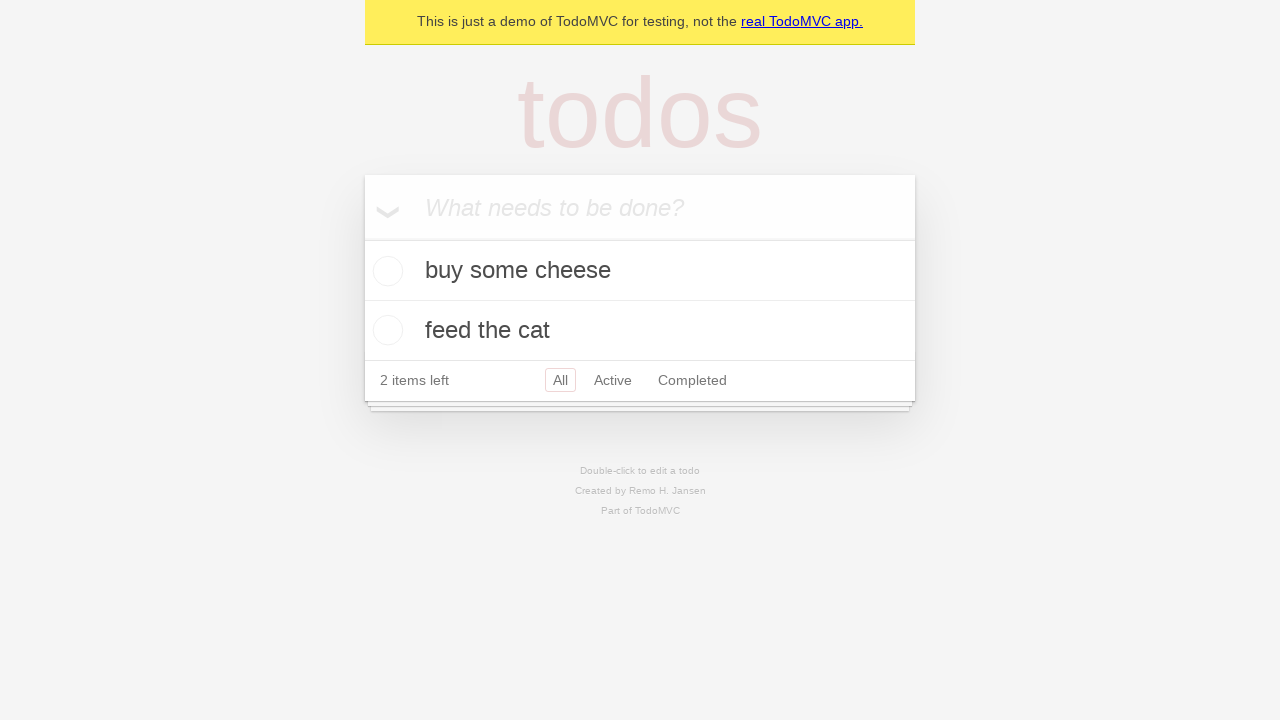

Filled third todo input with 'book a doctors appointment' on internal:attr=[placeholder="What needs to be done?"i]
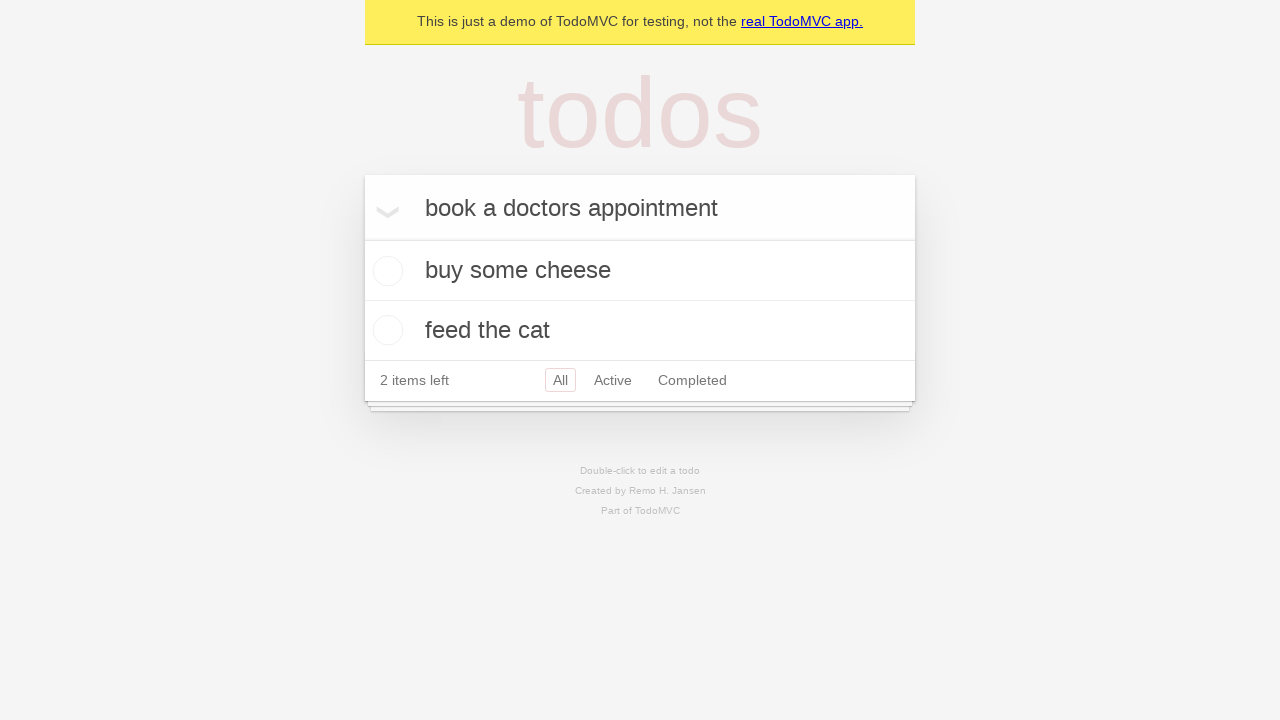

Pressed Enter to add third todo on internal:attr=[placeholder="What needs to be done?"i]
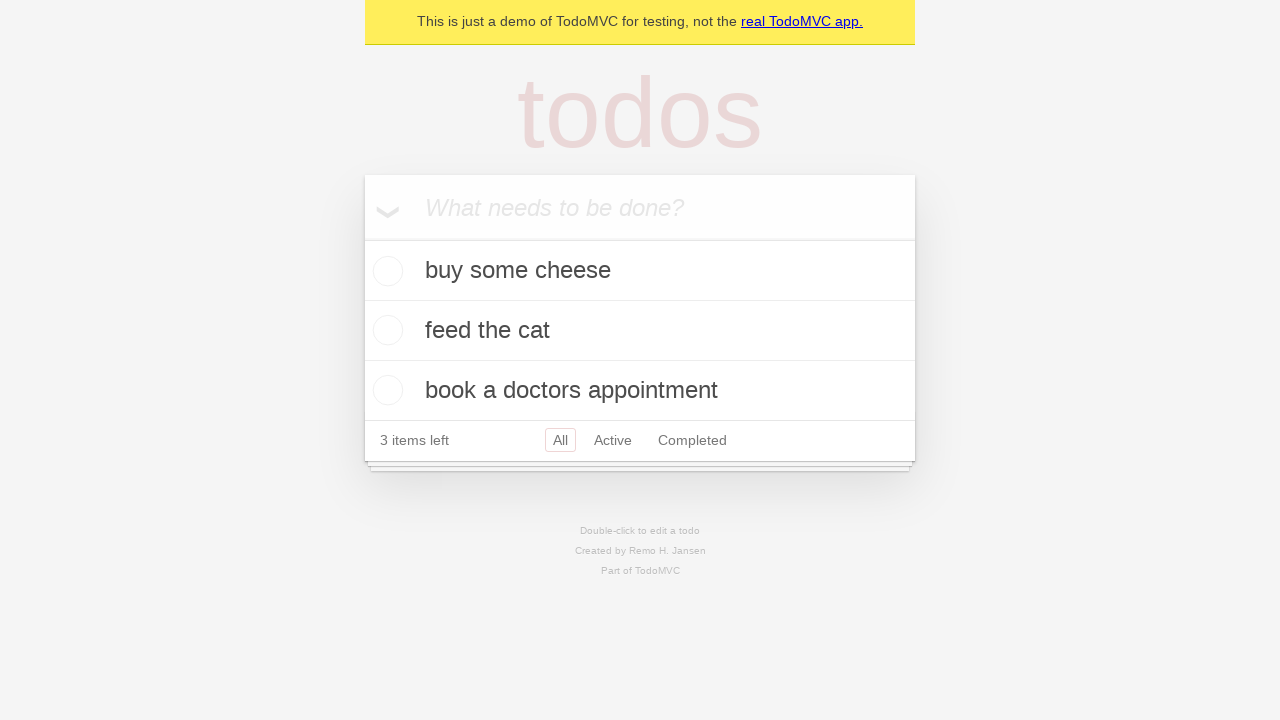

Waited for all three todos to appear in the list
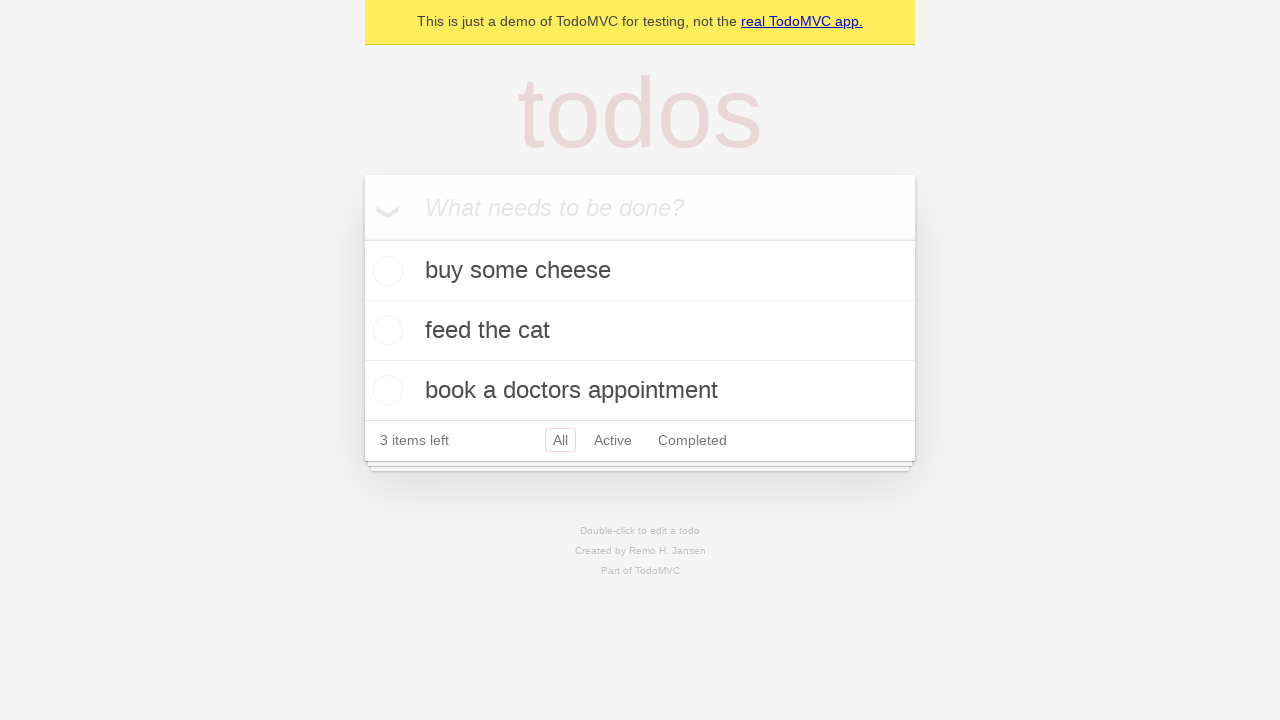

Marked second todo 'feed the cat' as complete at (385, 330) on internal:testid=[data-testid="todo-item"s] >> nth=1 >> internal:role=checkbox
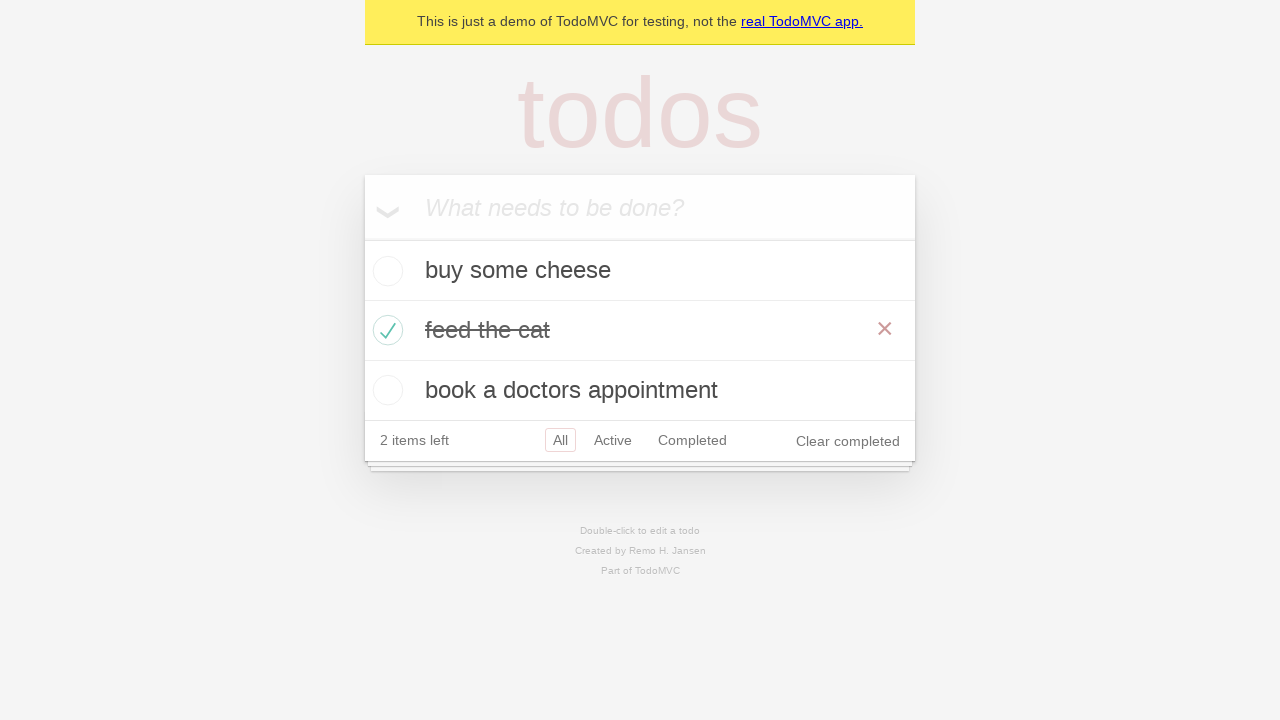

Clicked Completed filter to display only completed items at (692, 440) on internal:role=link[name="Completed"i]
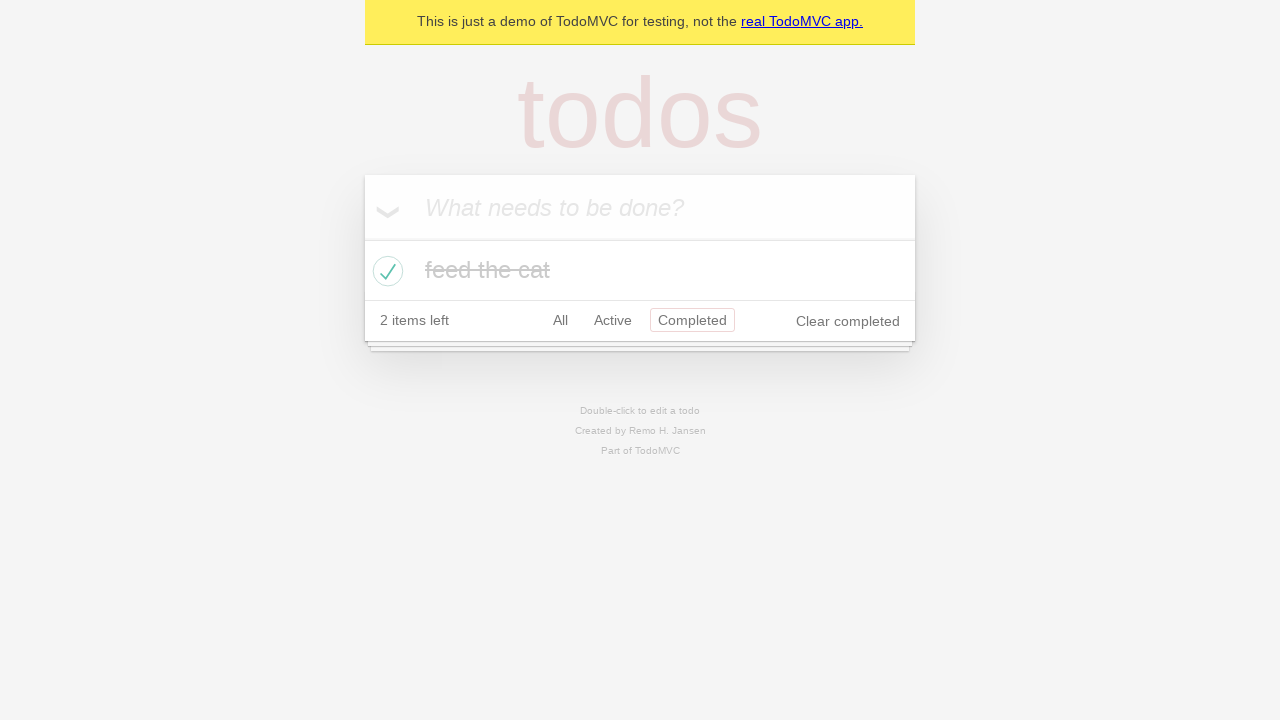

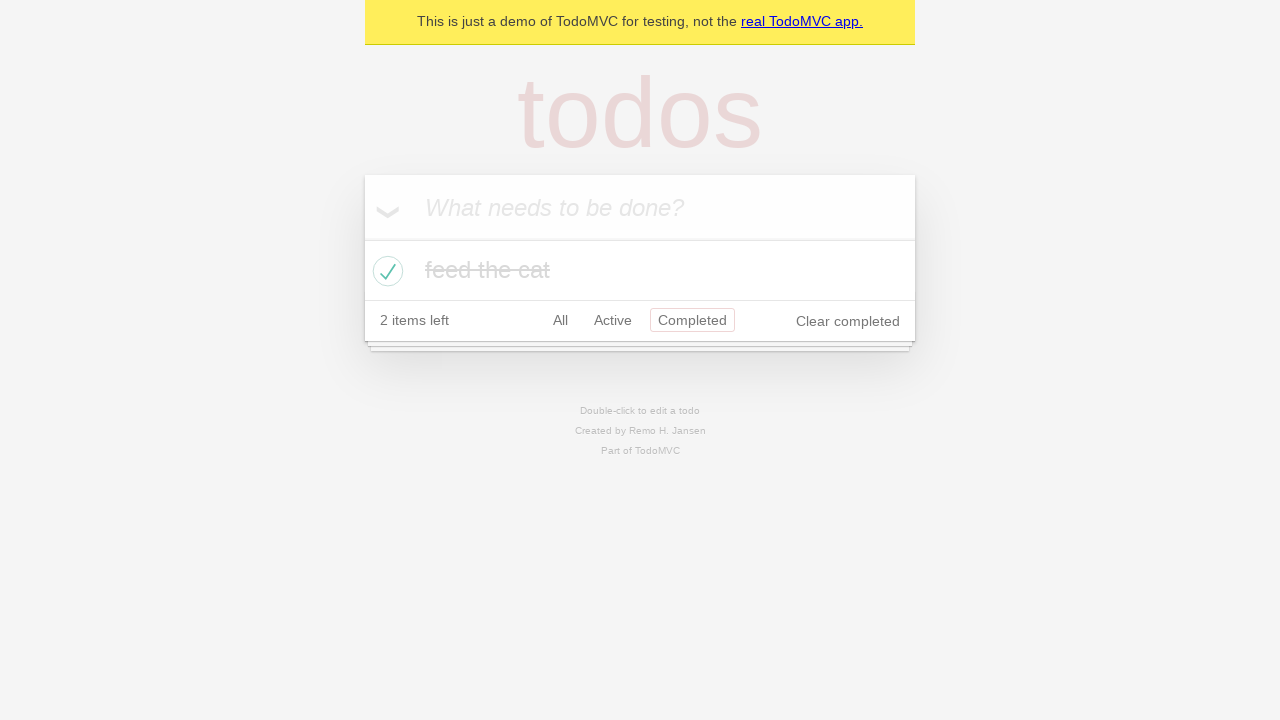